Tests form validation by clicking the add button and submitting an empty form, then verifying the form shows validation state

Starting URL: https://demoqa.com/webtables

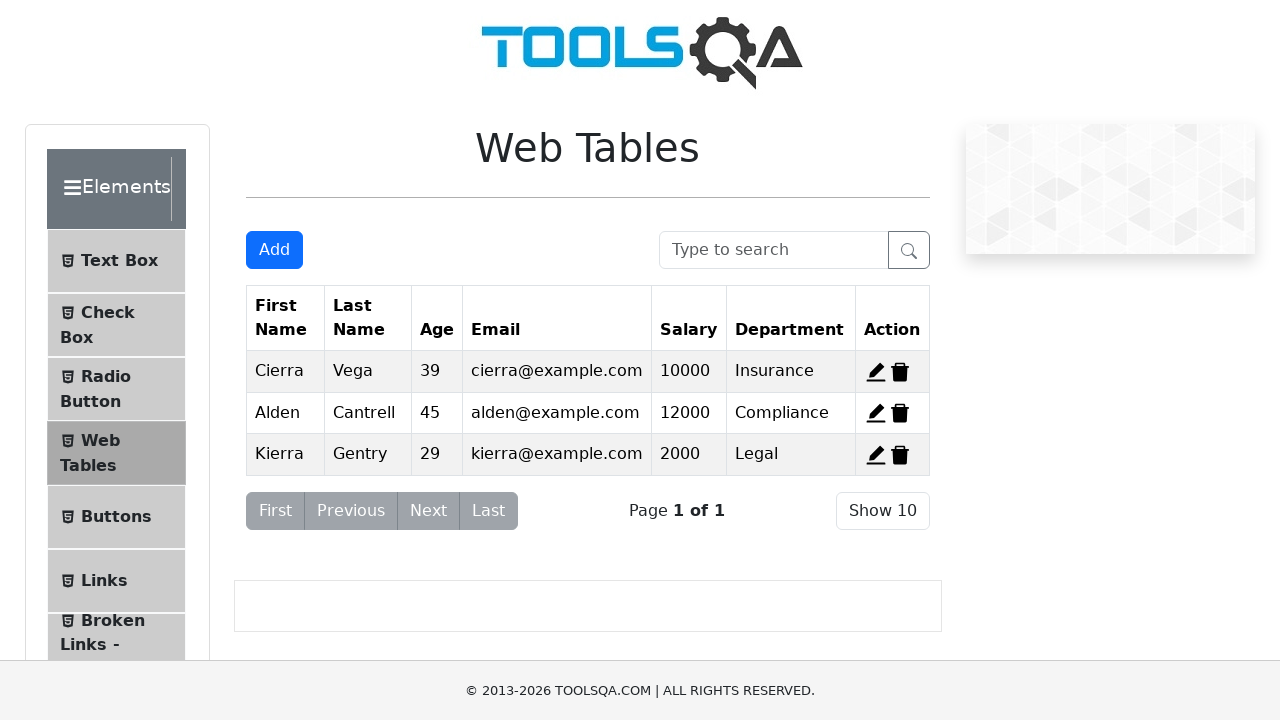

Clicked Add New Record button to open form at (274, 250) on button#addNewRecordButton
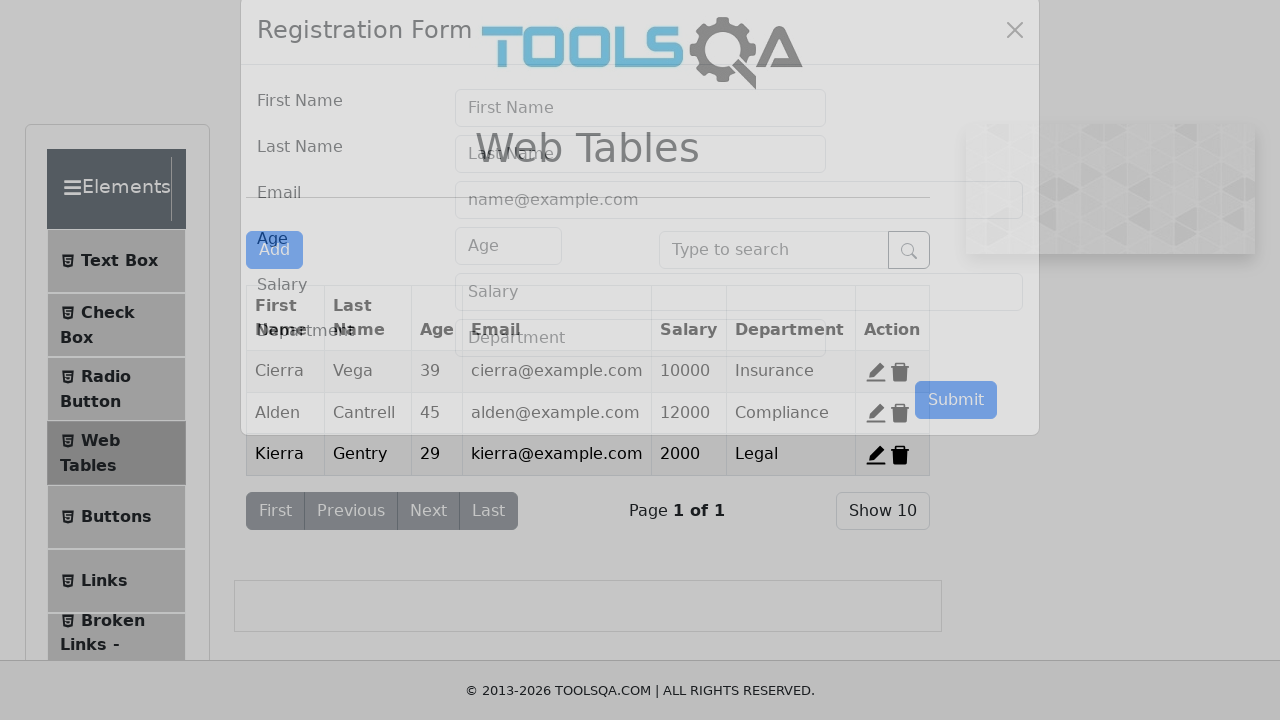

Clicked submit button on empty form to trigger validation at (956, 433) on button#submit
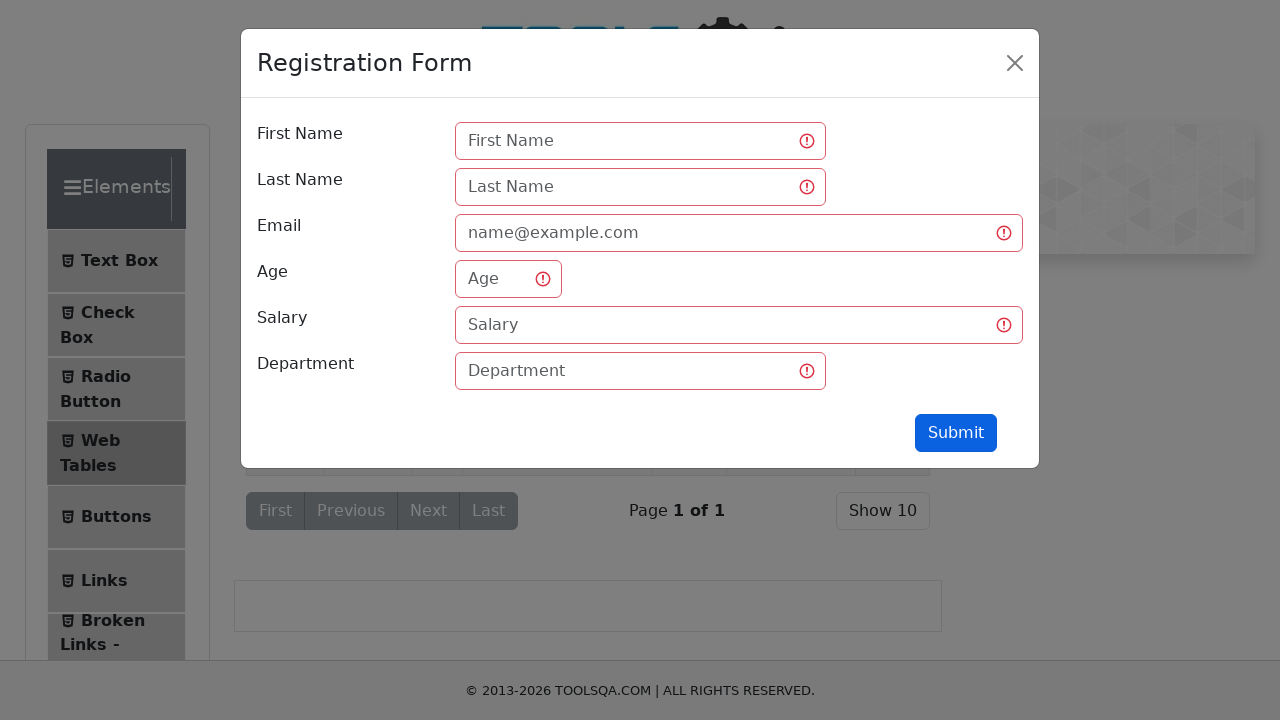

Retrieved form class attribute: 'was-validated'
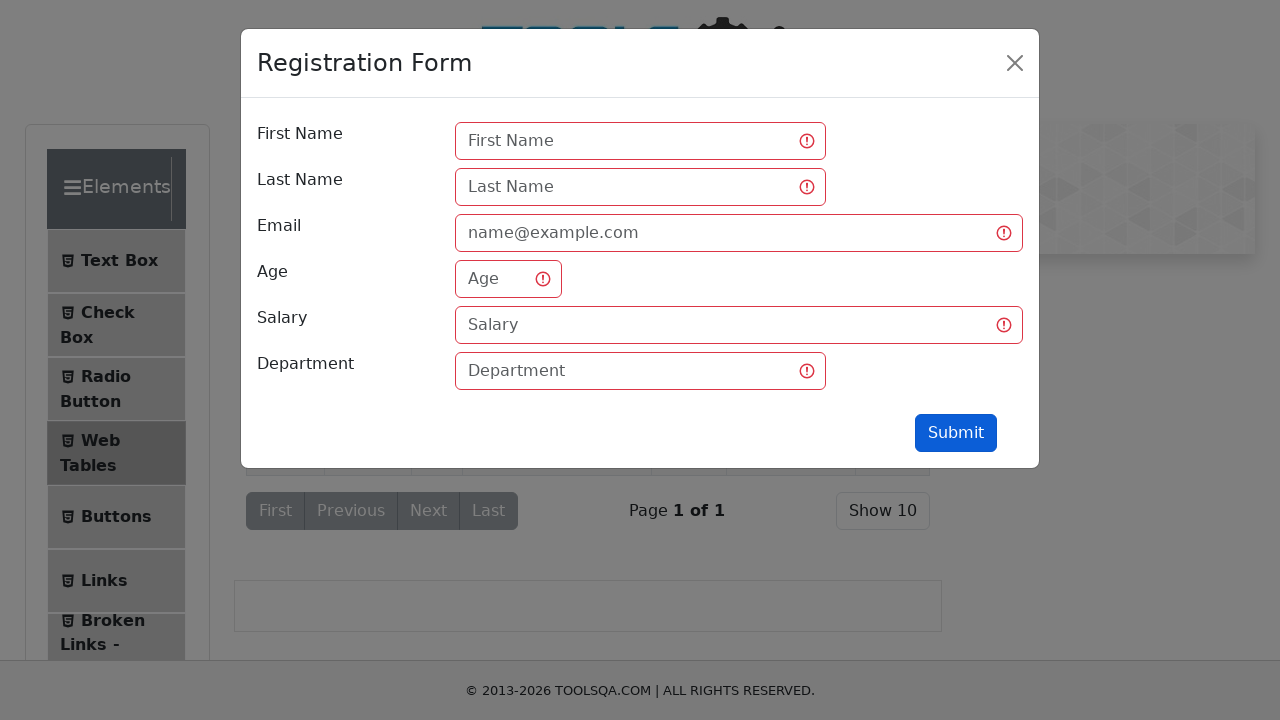

Verified form has 'was-validated' class indicating validation state
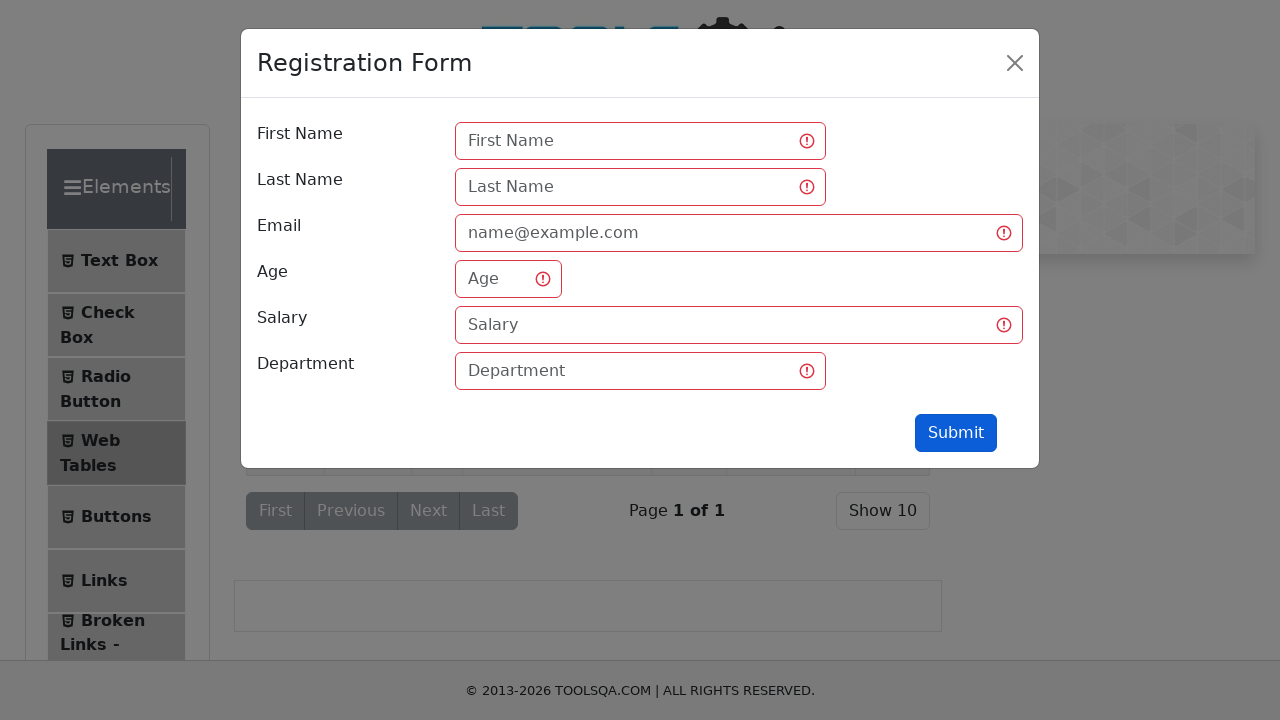

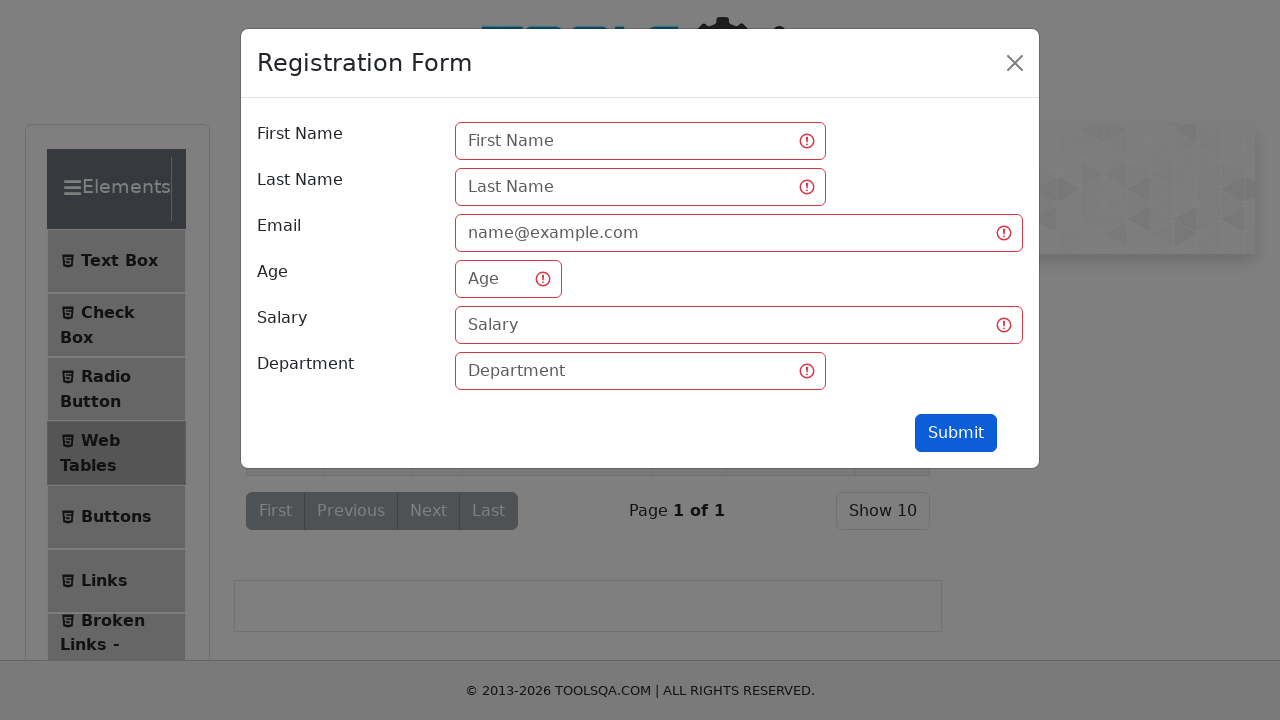